Tests drag and drop with prevent propagation feature by dragging an element to the outer droppable area

Starting URL: https://demoqa.com/droppable

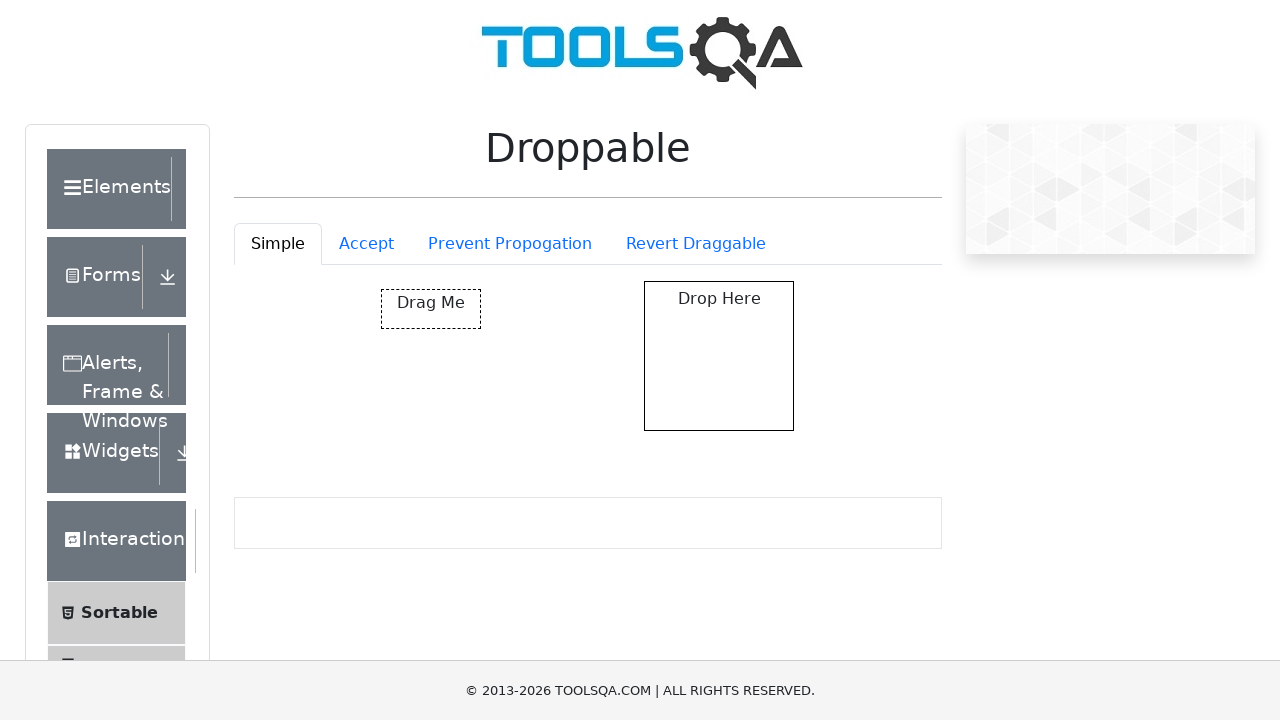

Clicked on the Prevent Propagation tab at (510, 244) on #droppableExample-tab-preventPropogation
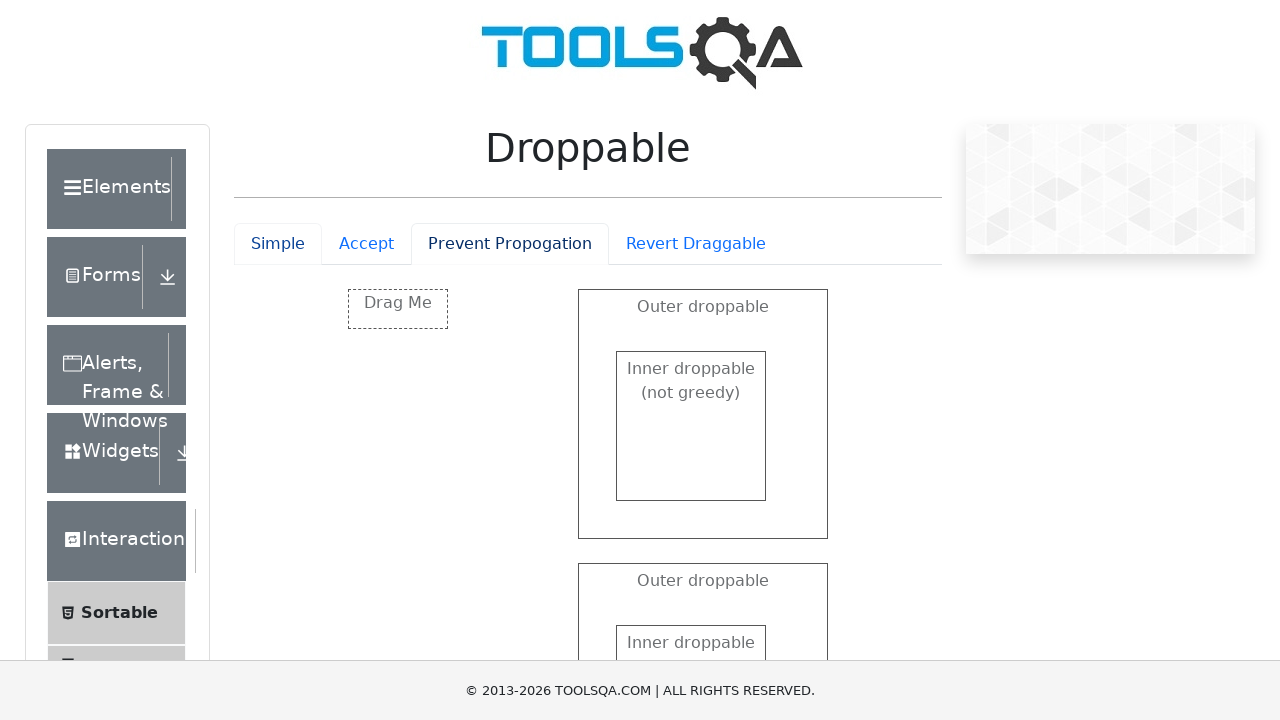

Waited 500ms for tab content to load
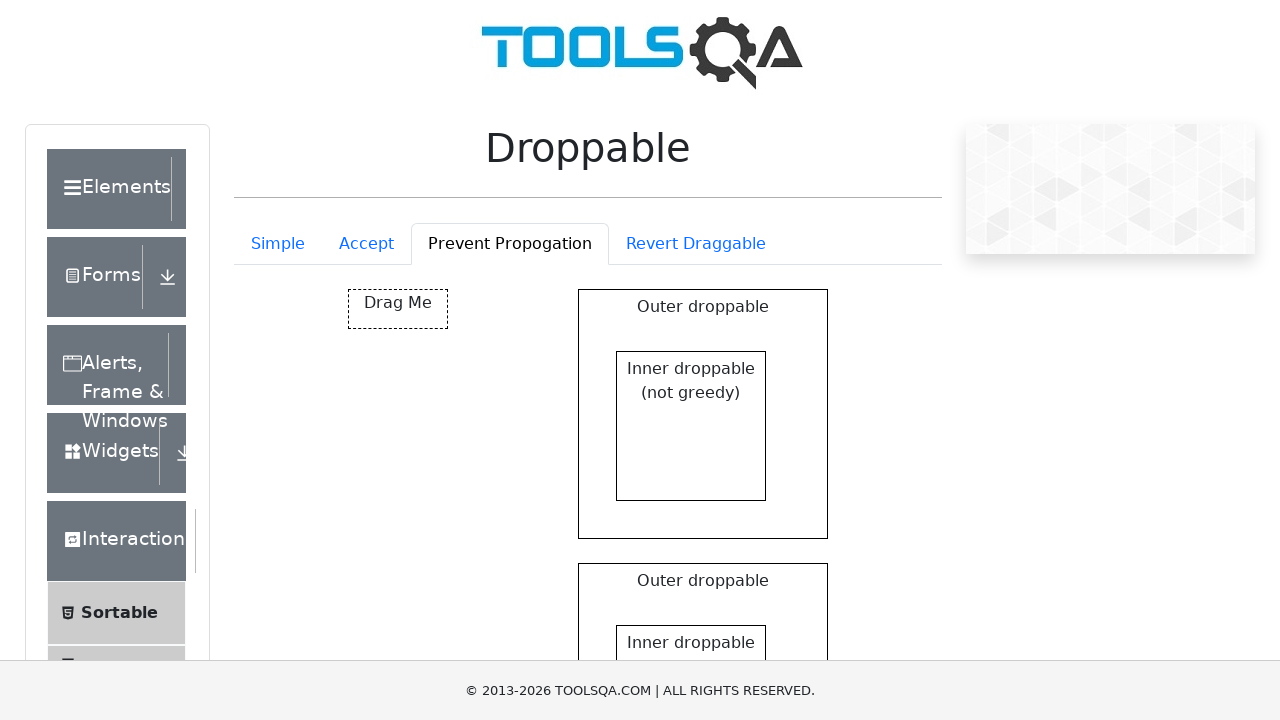

Dragged element to the outer droppable area (notGreedyDropBox) at (703, 414)
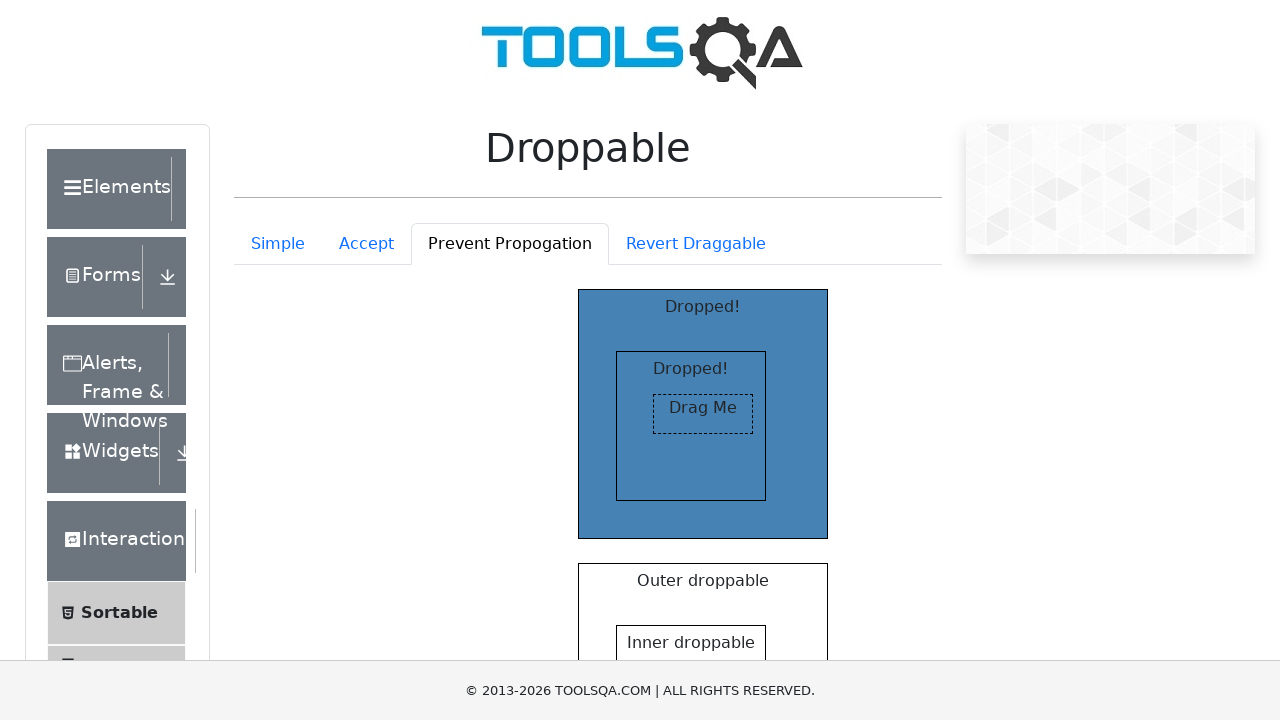

Verified element is displayed in the outer droppable area after drop
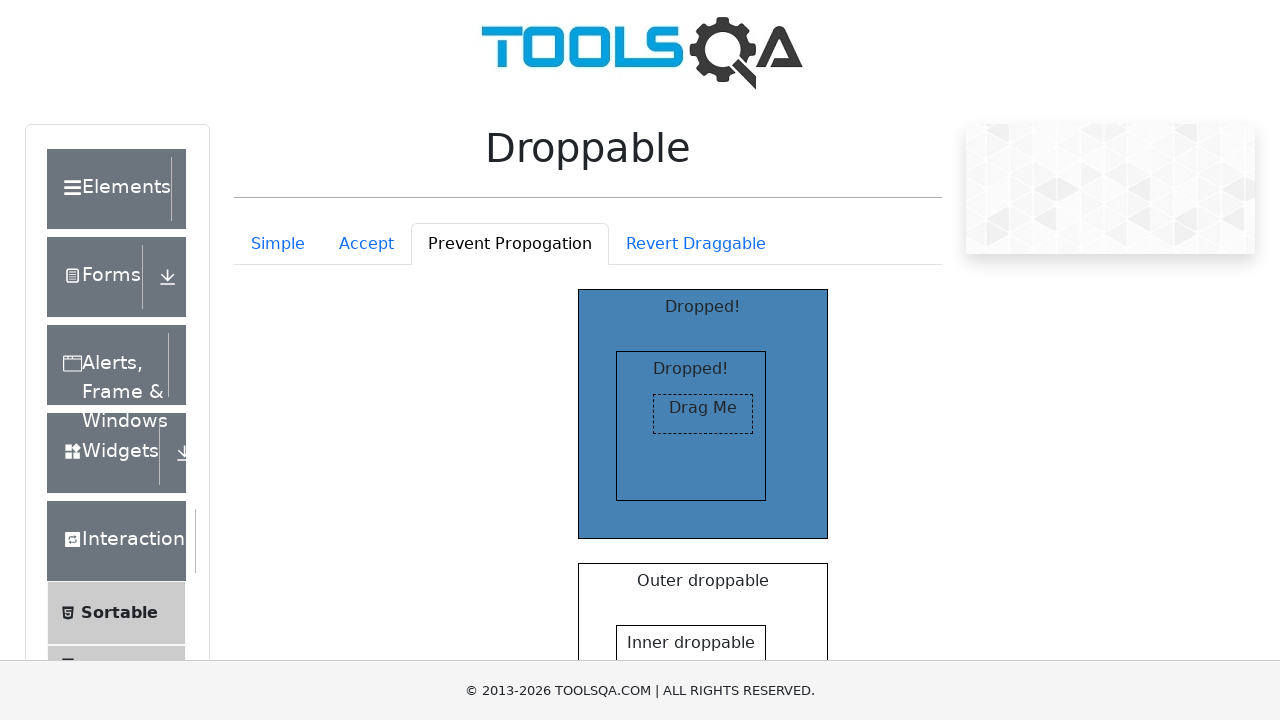

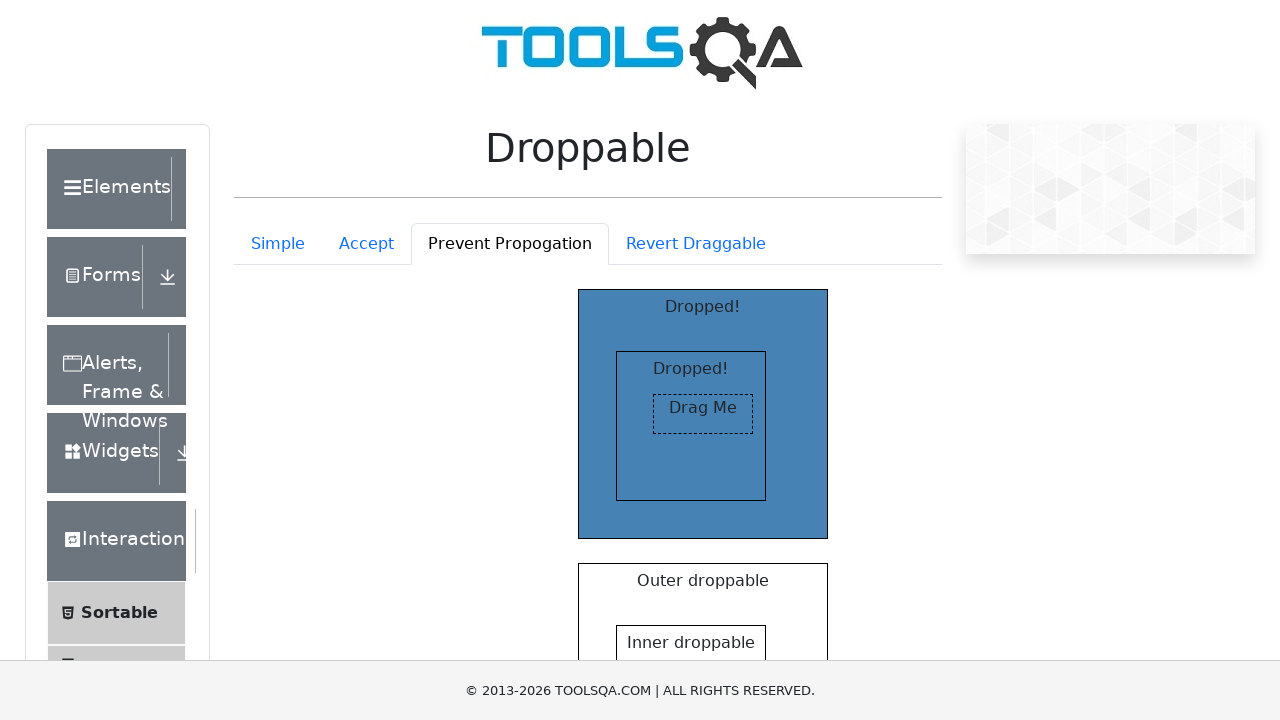